Tests dynamic content loading by clicking a start button and waiting for "Hello World" text to appear

Starting URL: http://the-internet.herokuapp.com/dynamic_loading/1

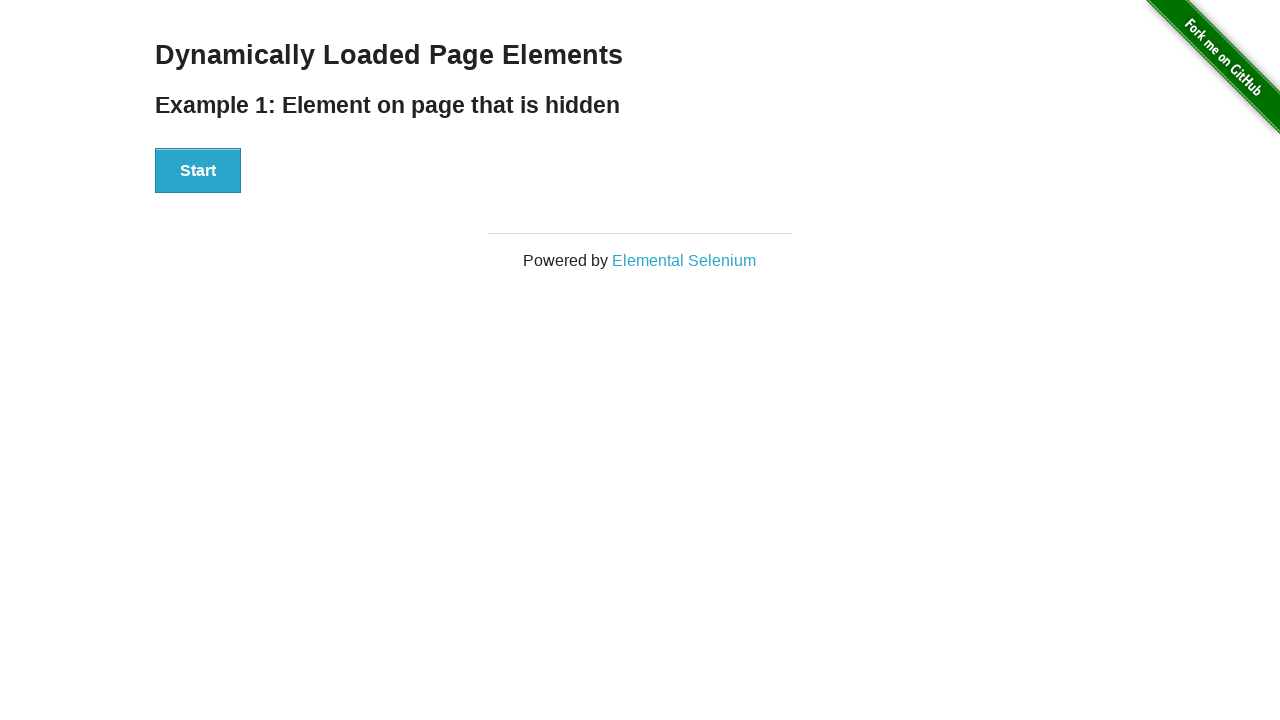

Clicked Start button to trigger dynamic content loading at (198, 171) on button:has-text('Start')
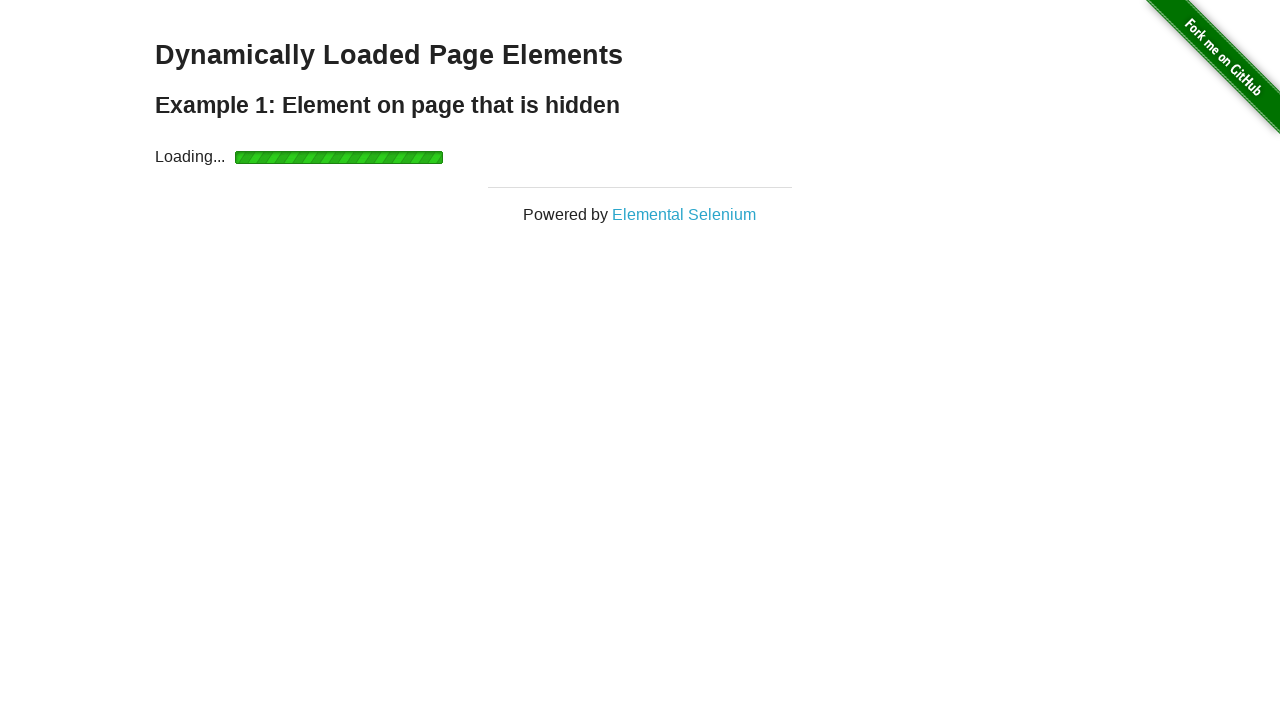

Waited for 'Hello World' text to appear on page
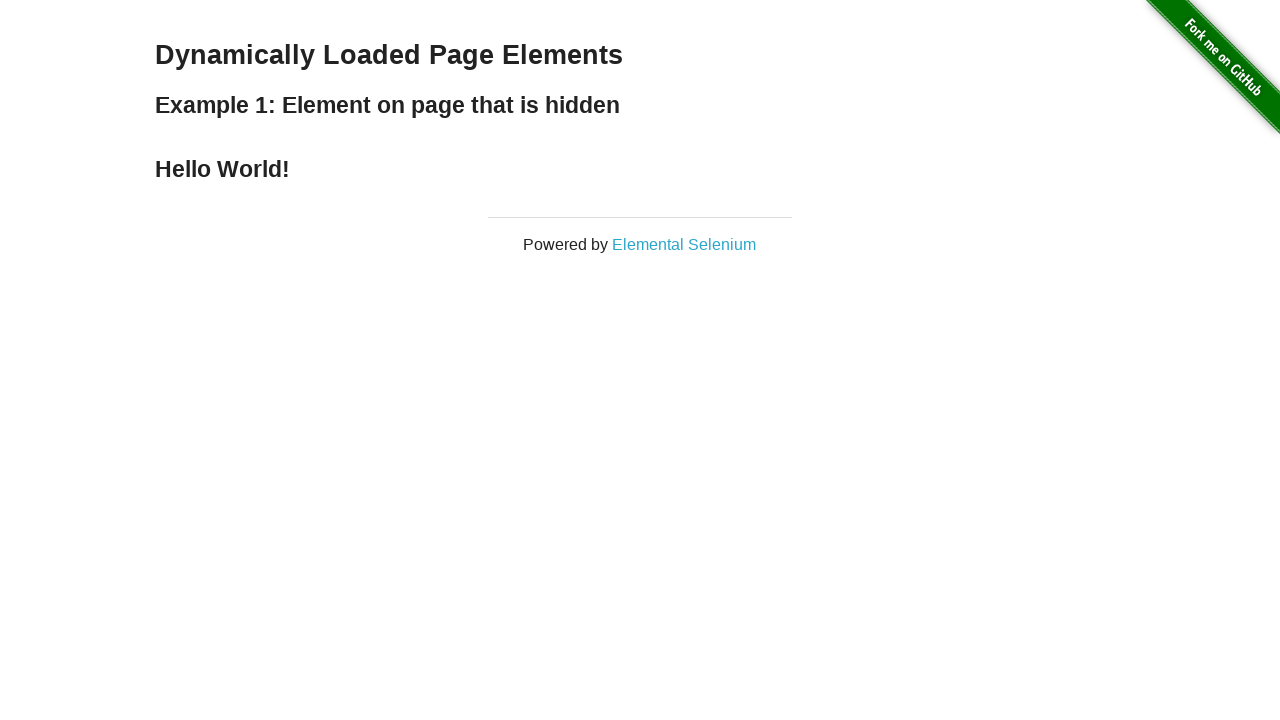

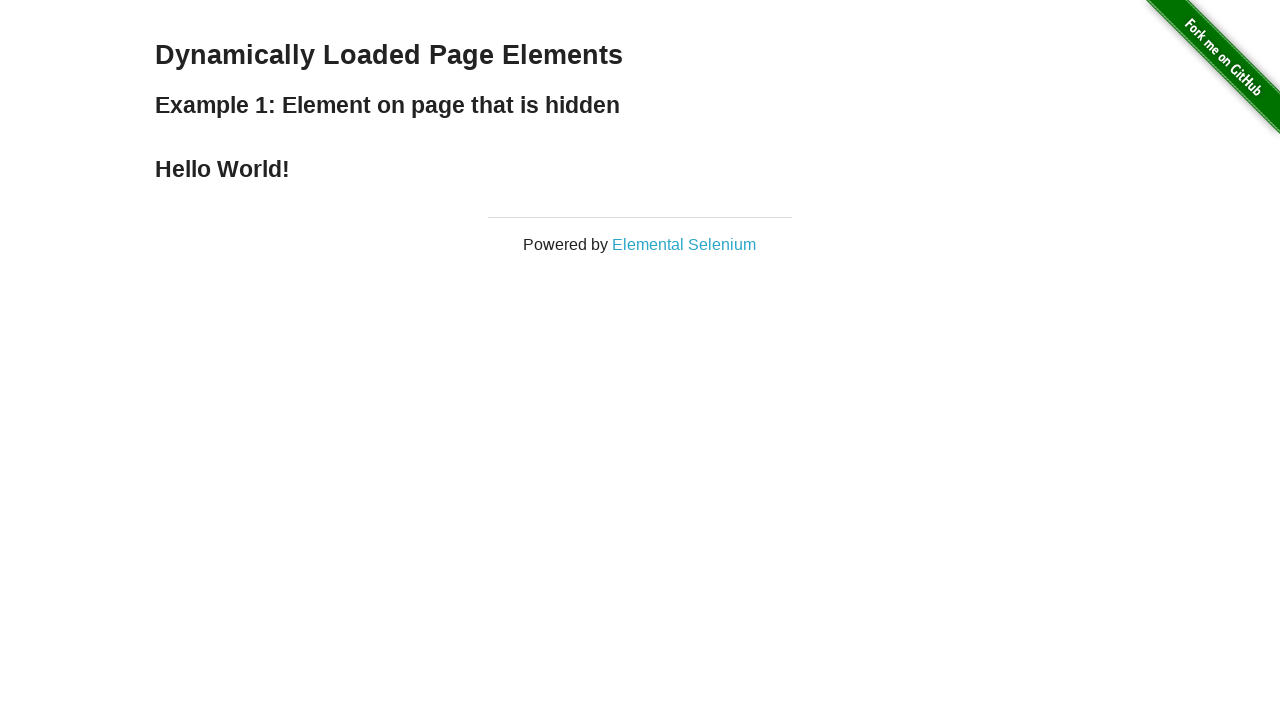